Tests click-based dropdown for passenger selection by clicking to open dropdown and incrementing adult count multiple times

Starting URL: https://rahulshettyacademy.com/dropdownsPractise/

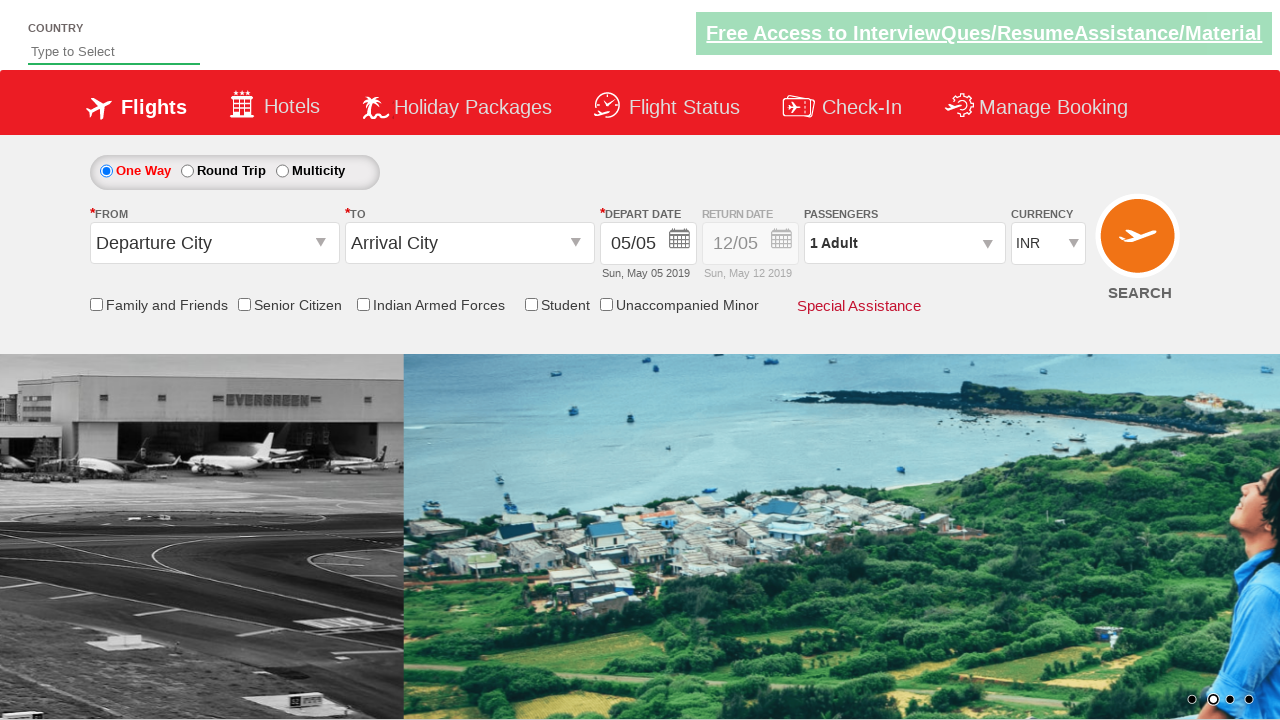

Clicked passenger dropdown to open it at (904, 243) on xpath=//div[@id='divpaxinfo']
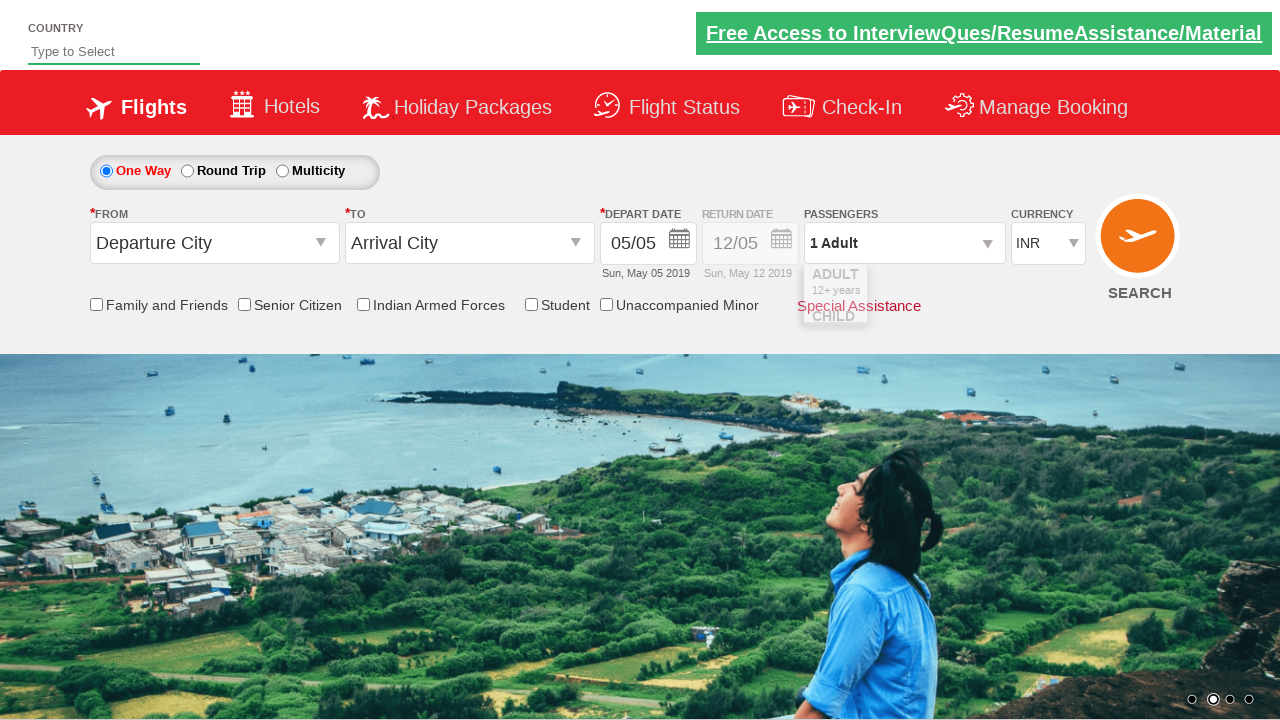

Clicked add adults button (iteration 1 of 4) at (982, 288) on xpath=//span[@id='hrefIncAdt']
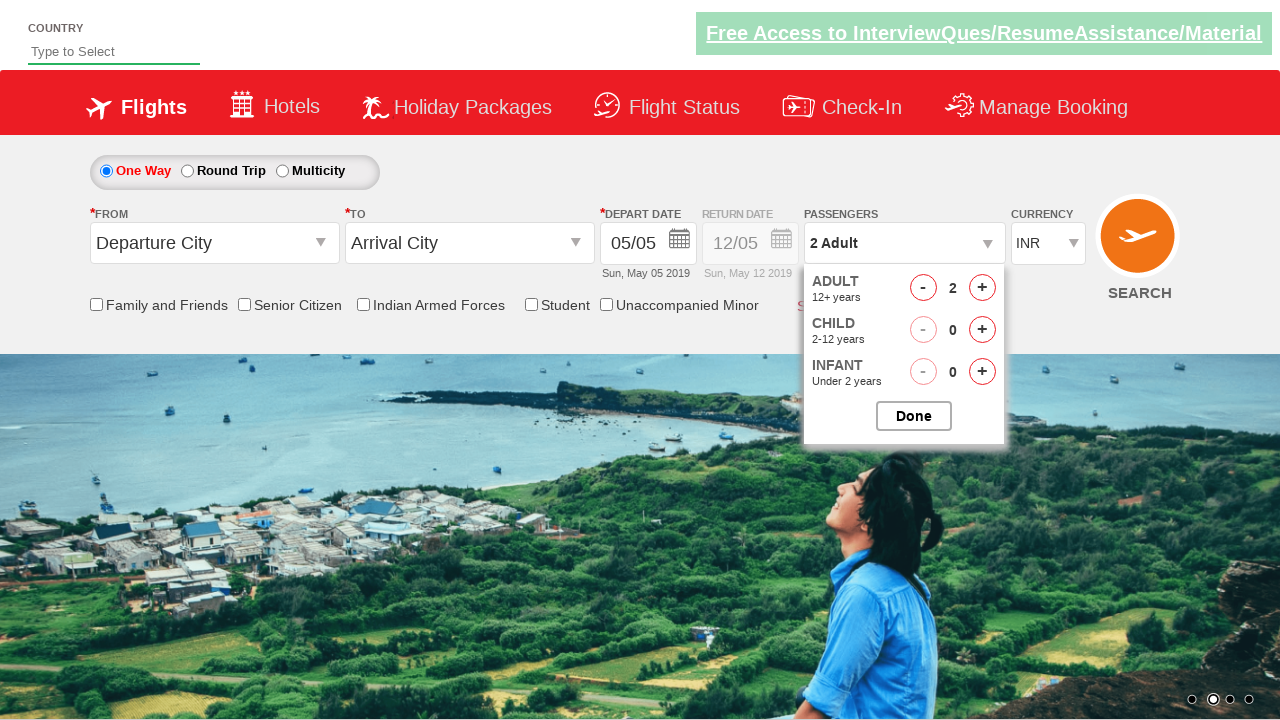

Clicked add adults button (iteration 2 of 4) at (982, 288) on xpath=//span[@id='hrefIncAdt']
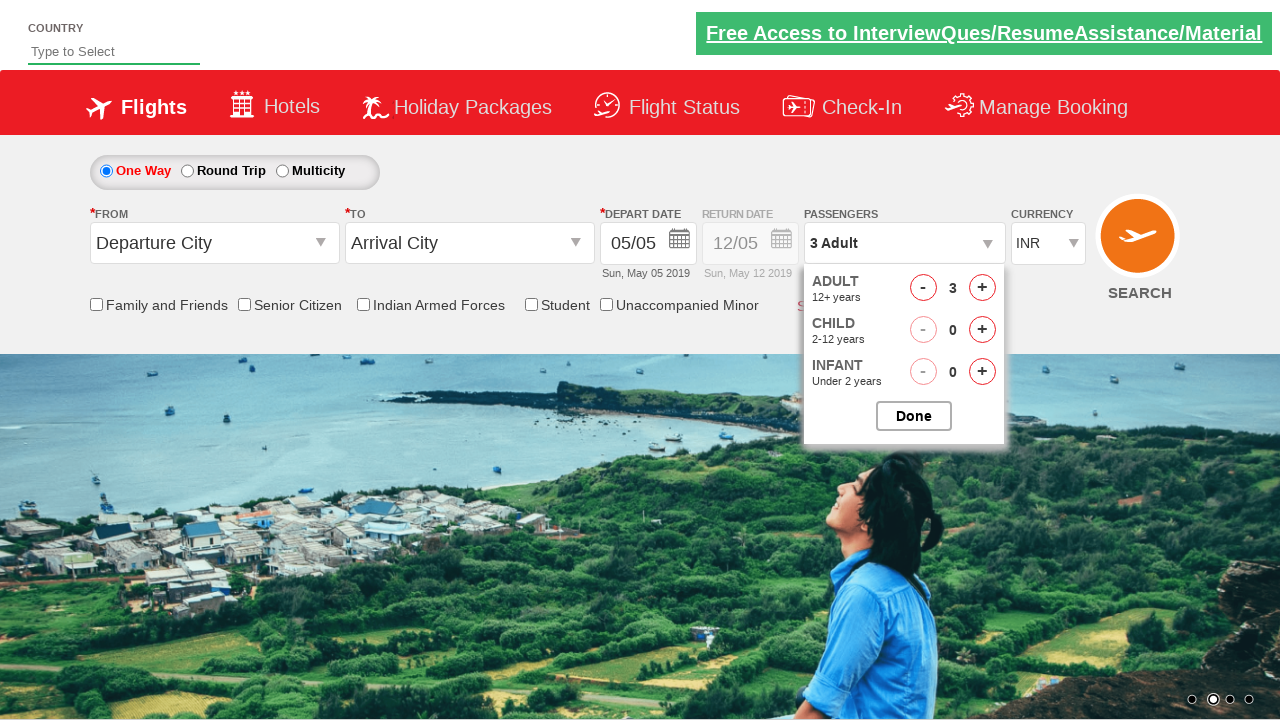

Clicked add adults button (iteration 3 of 4) at (982, 288) on xpath=//span[@id='hrefIncAdt']
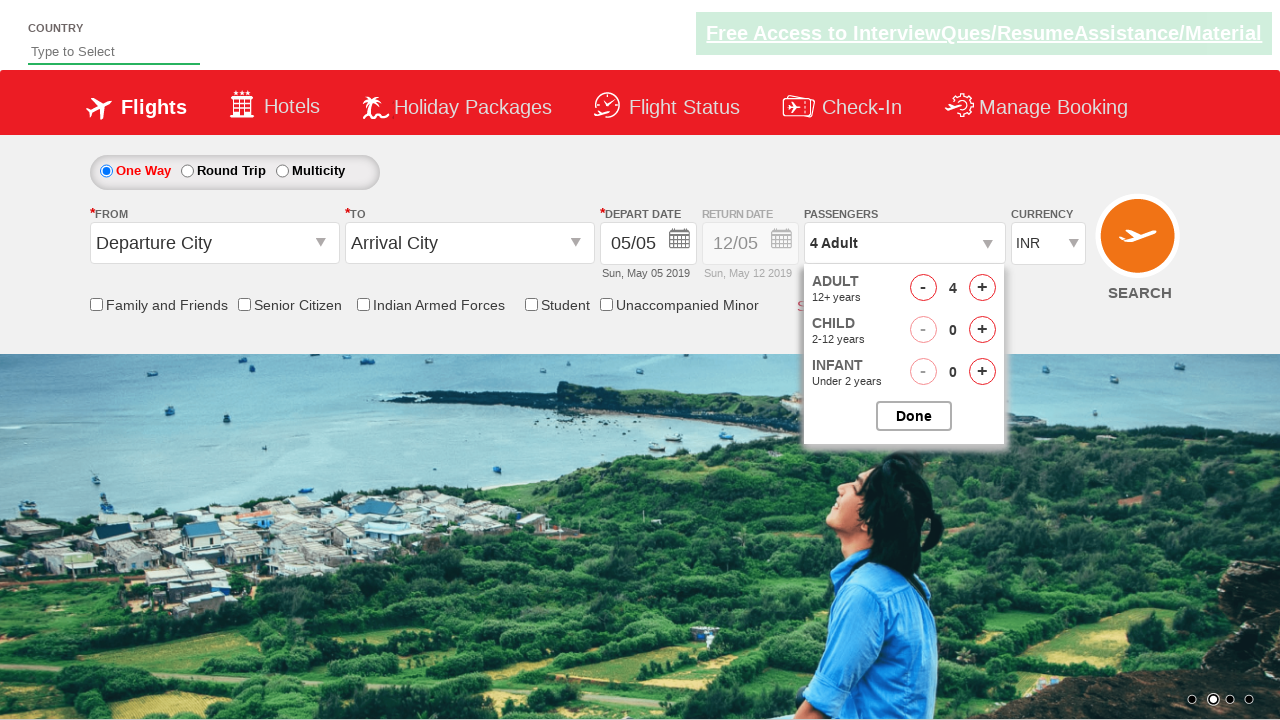

Clicked add adults button (iteration 4 of 4) at (982, 288) on xpath=//span[@id='hrefIncAdt']
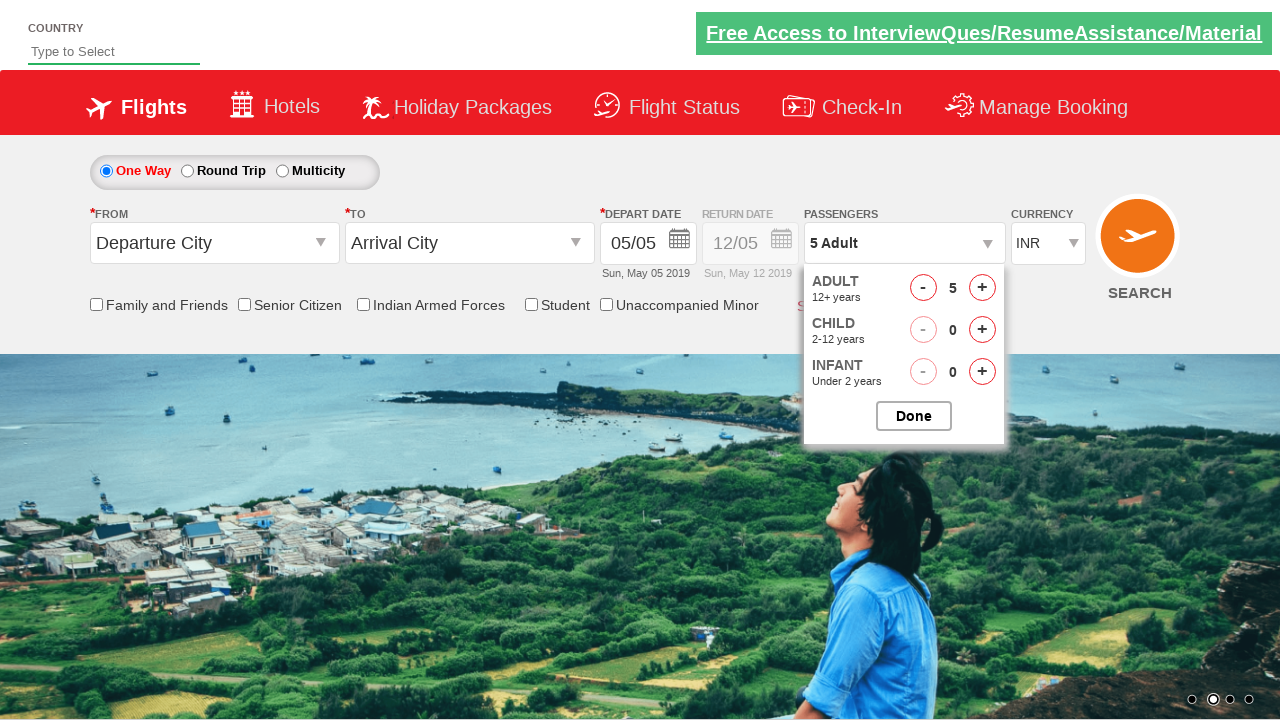

Waited 500ms for dropdown text to update
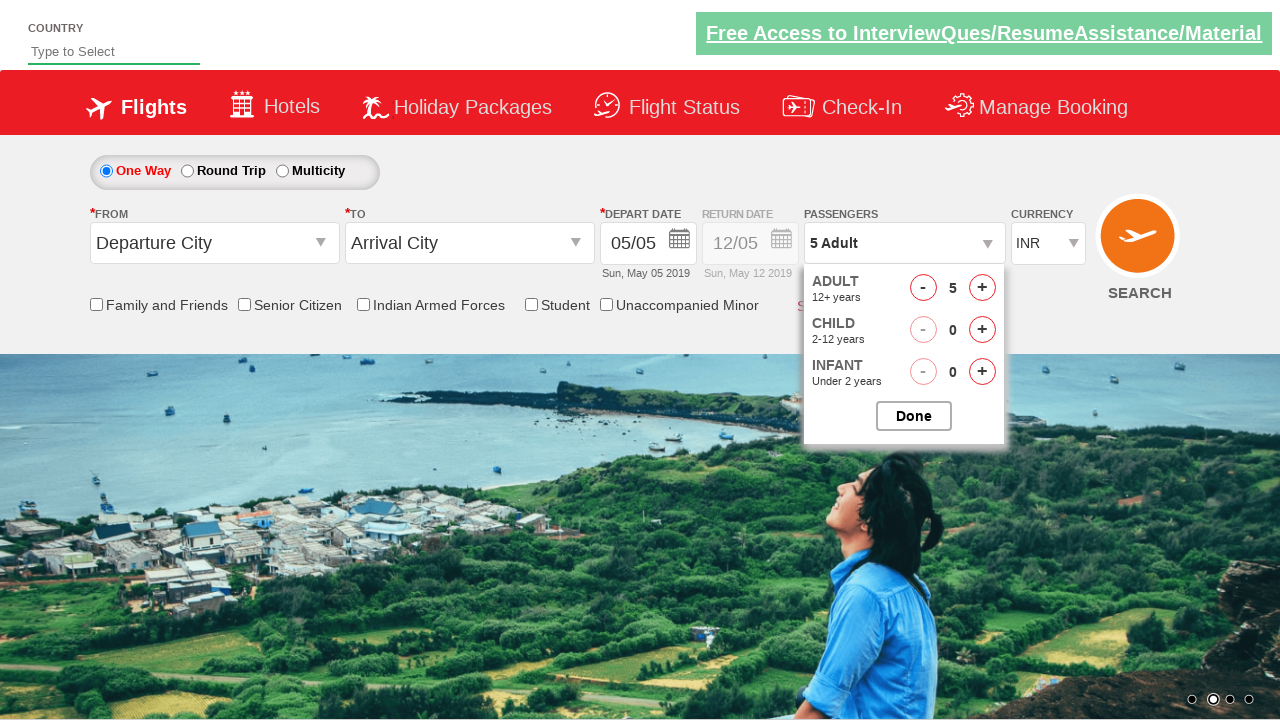

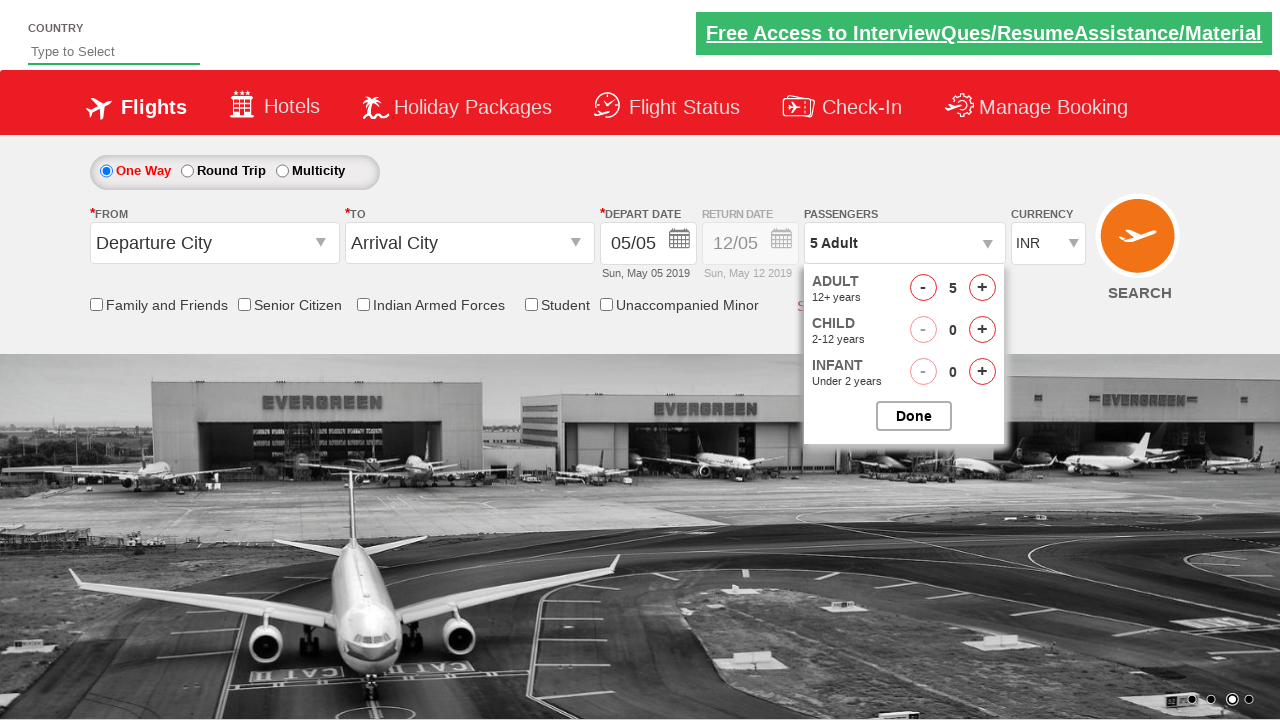